Tests that clicking the 'Voltar' button on the list page navigates back to the index page.

Starting URL: https://davi-vert.vercel.app/lista.html

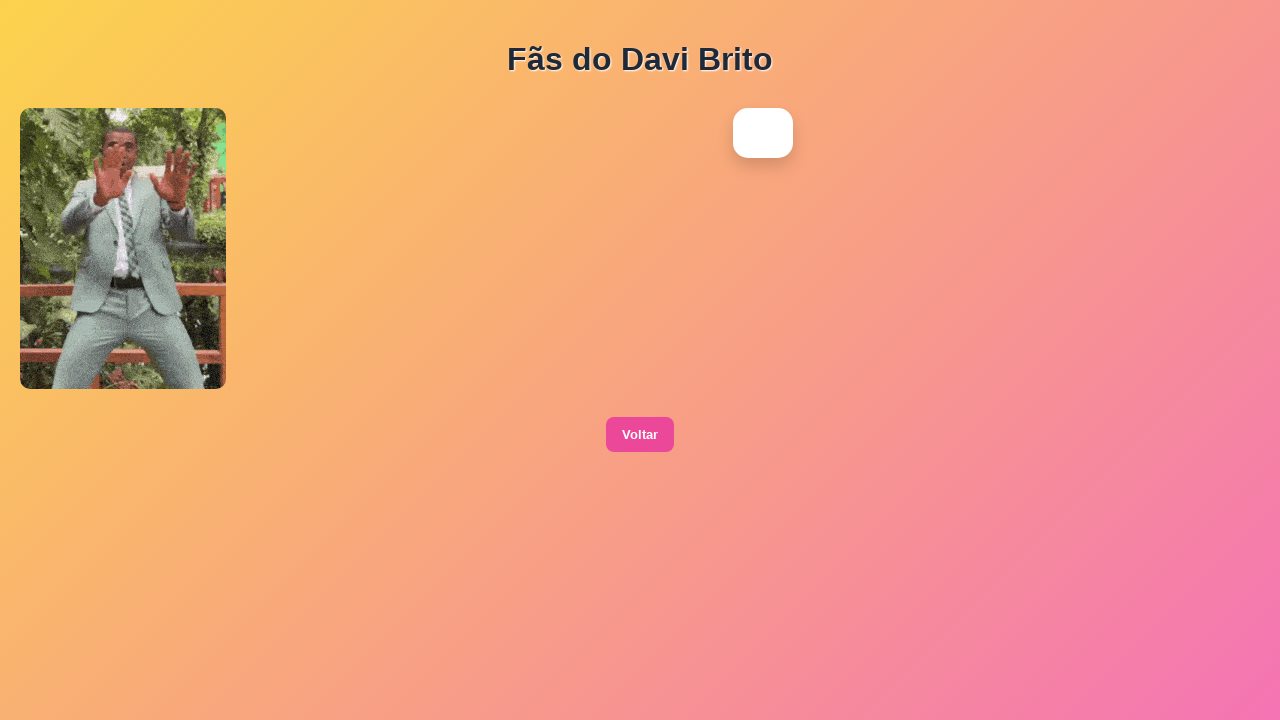

Clicked the 'Voltar' button on the list page at (640, 435) on xpath=//button[contains(text(),'Voltar')]
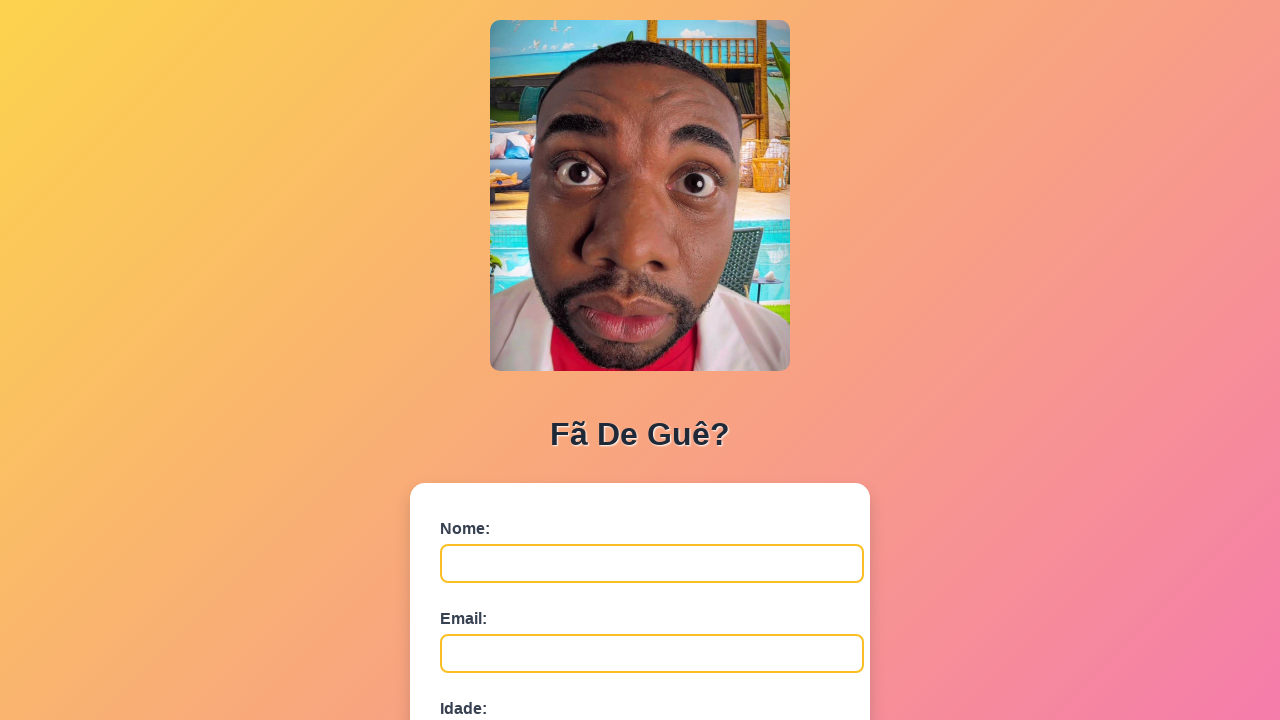

Successfully navigated back to the index page
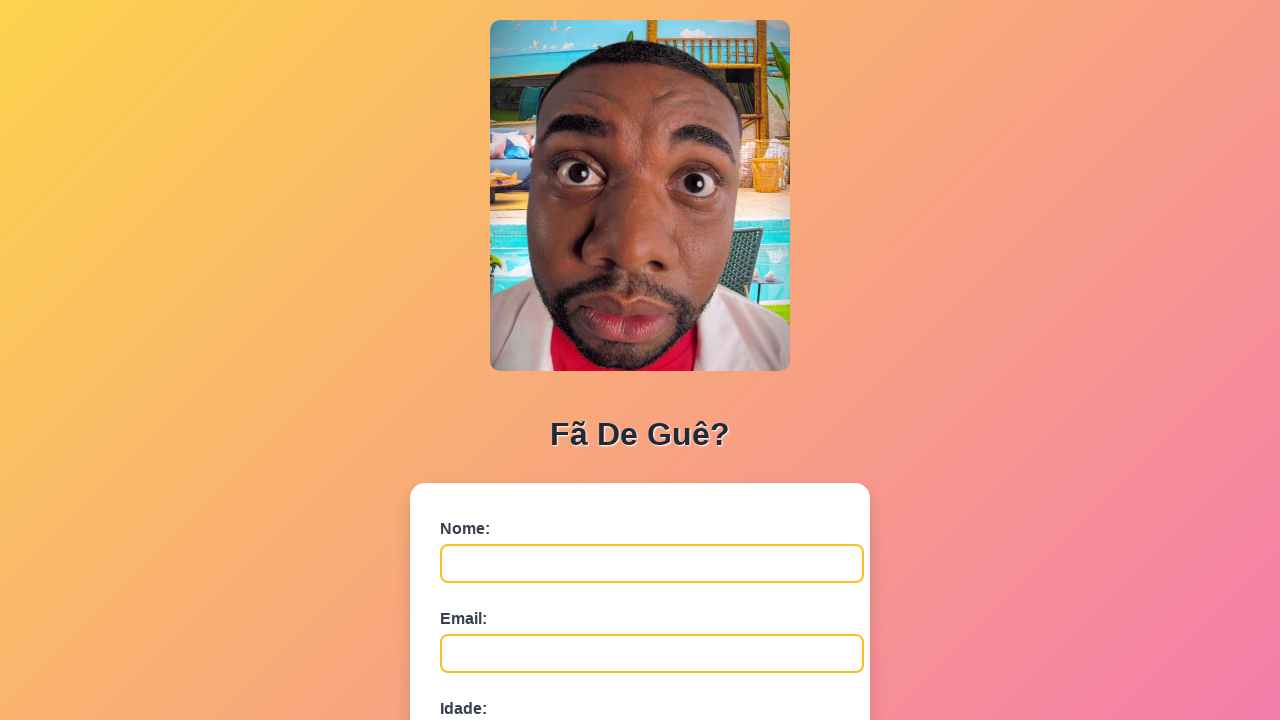

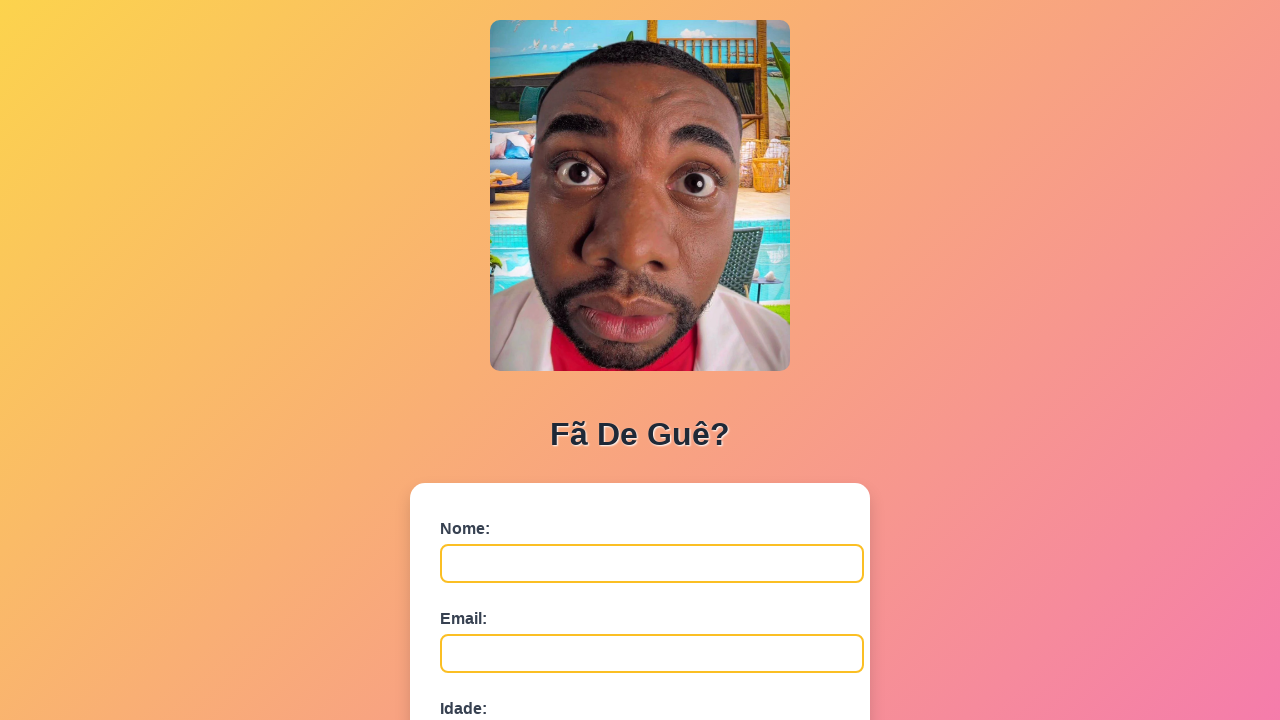